Navigates to a hotel website and verifies the page loads by checking the title

Starting URL: http://tek-school.com/hotel/

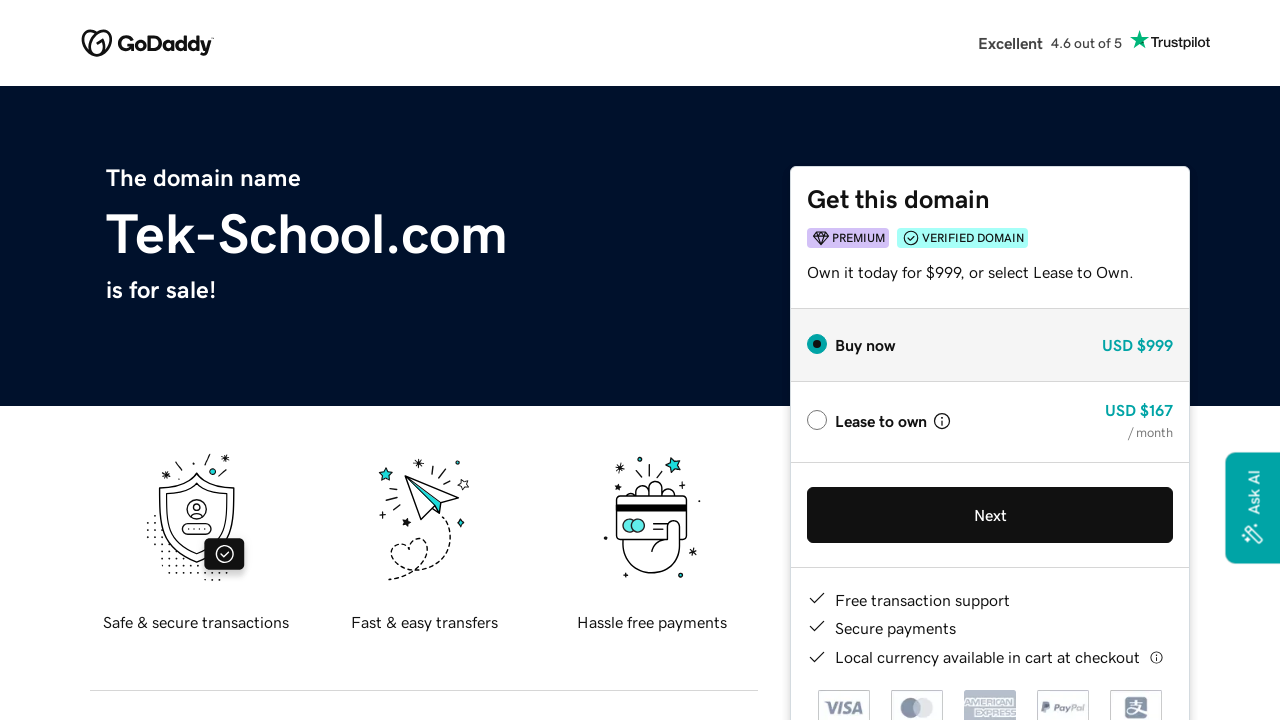

Navigated to hotel website at http://tek-school.com/hotel/
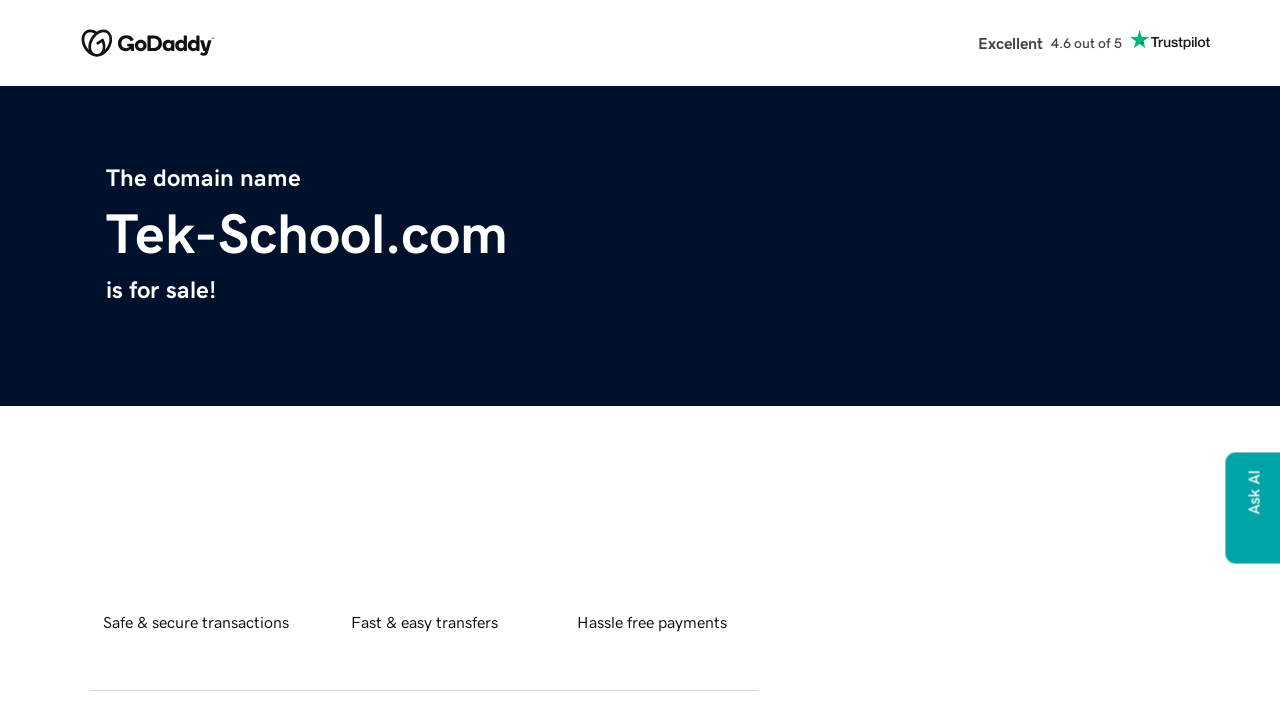

Retrieved page title: tek-school.com
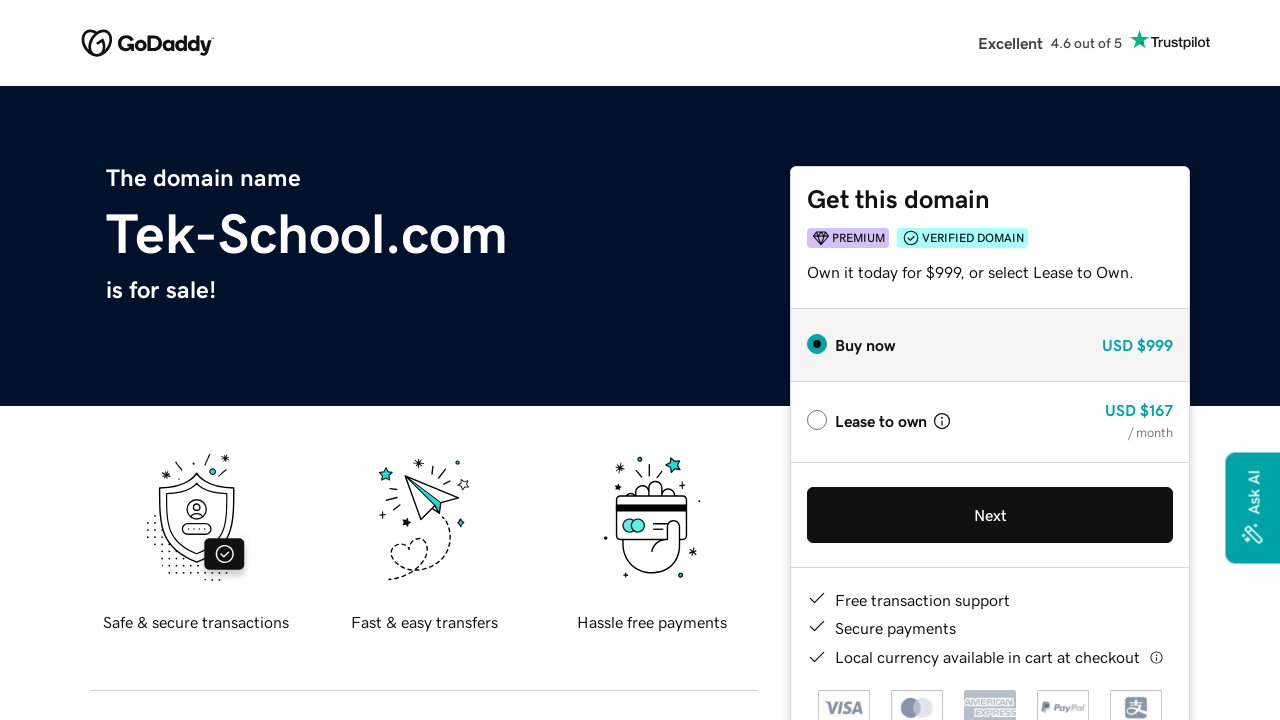

Printed page title to console
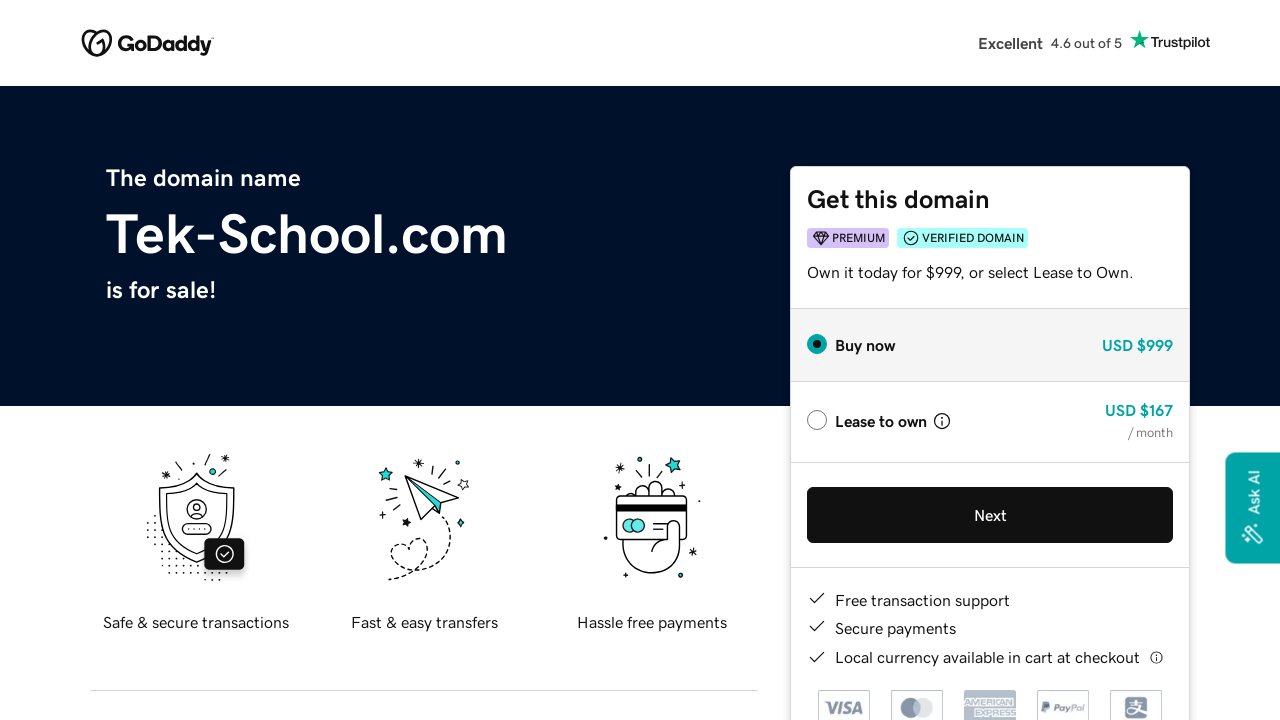

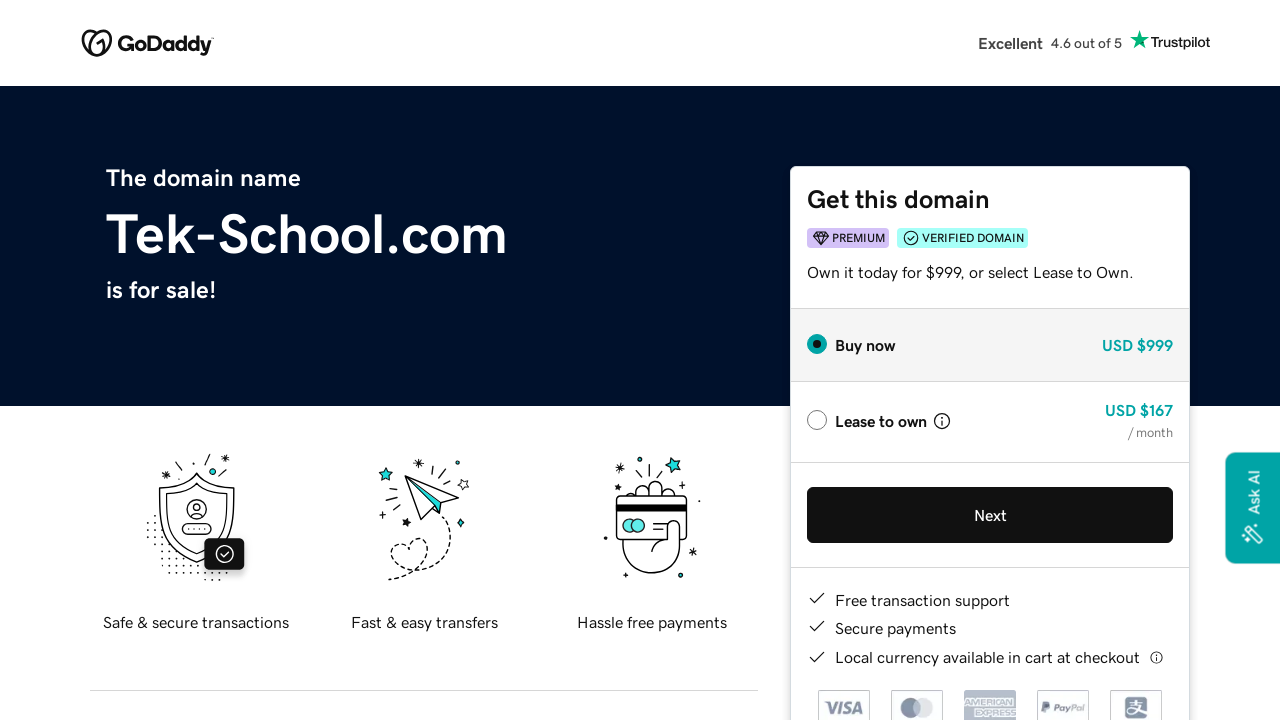